Navigates to a credit card cash-back comparison page, waits for the page to fully load, then clicks all "View More" buttons to expand card details and verifies they change to "View Less".

Starting URL: https://thepointsguy.com/credit-cards/cash-back/

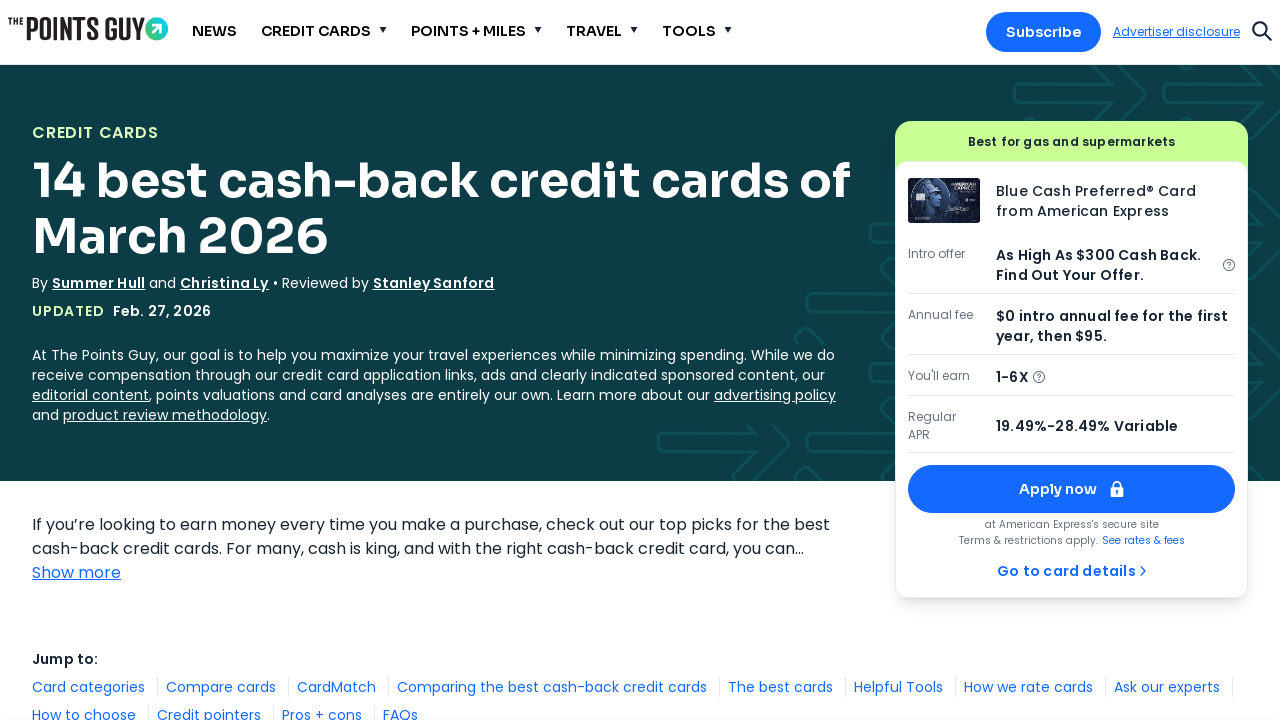

Loading indicator disappeared - page fully loaded
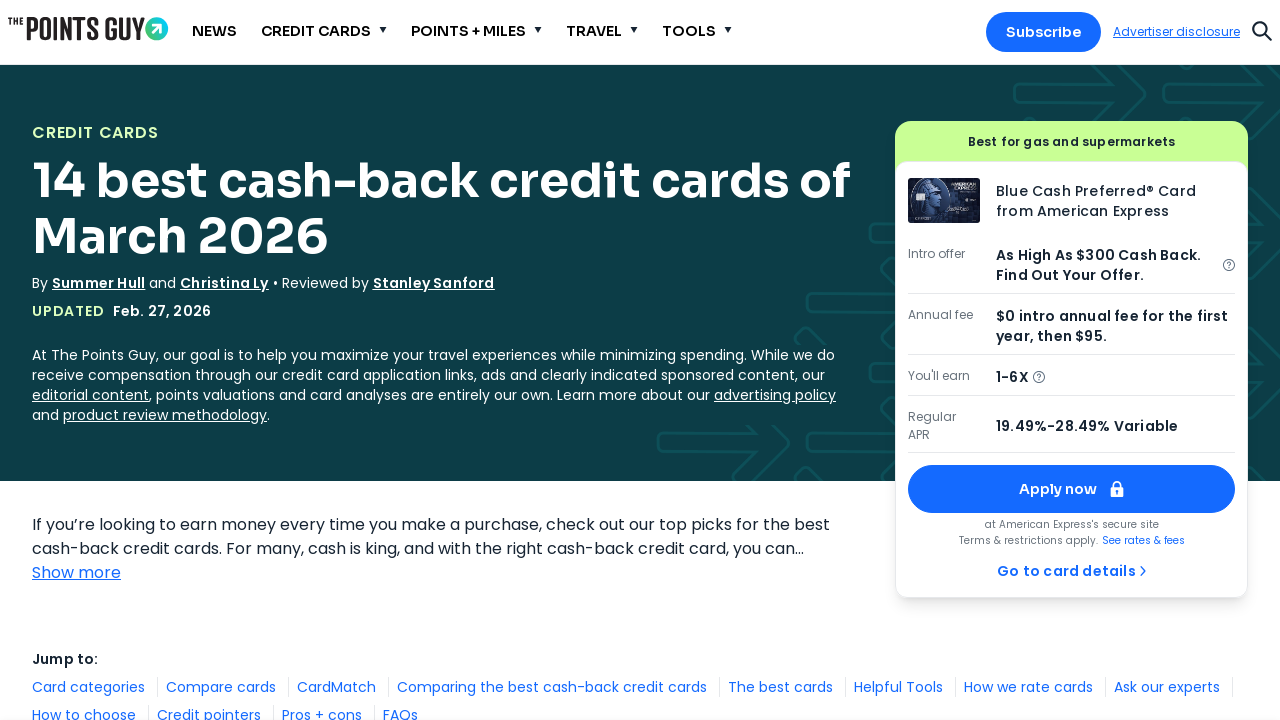

Found 5 'View More' buttons to expand
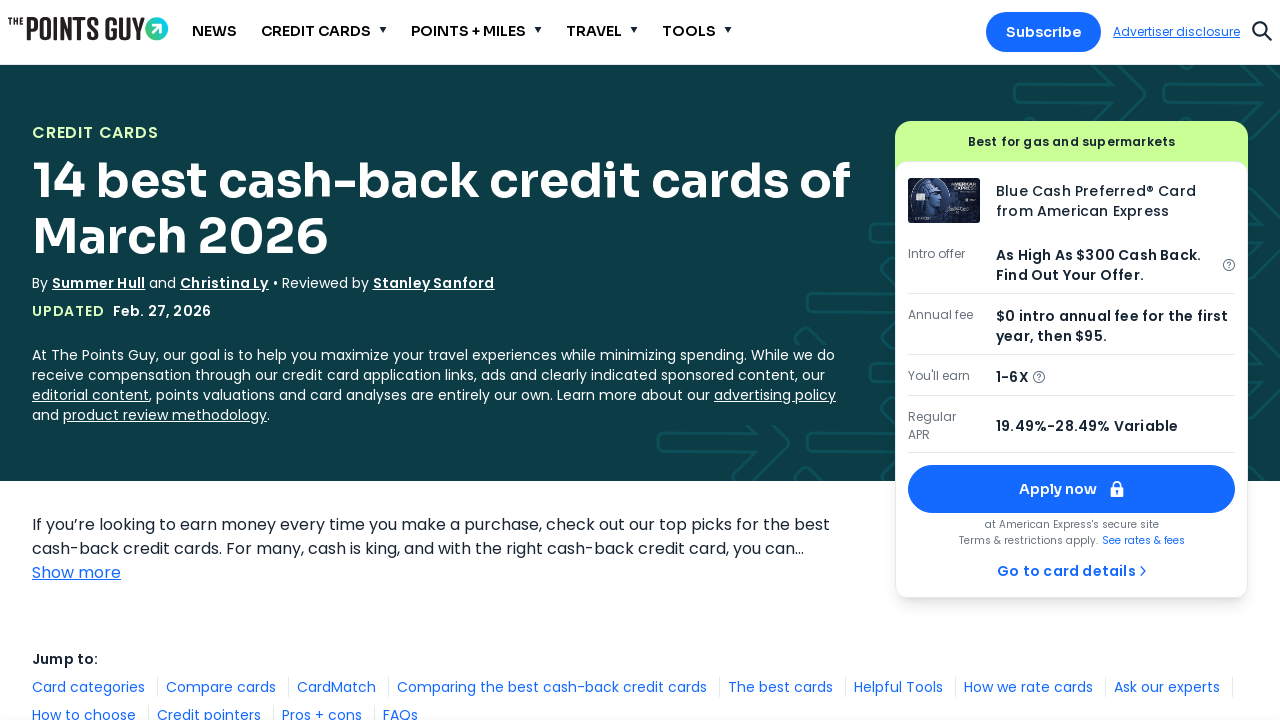

Verified button 1 is enabled
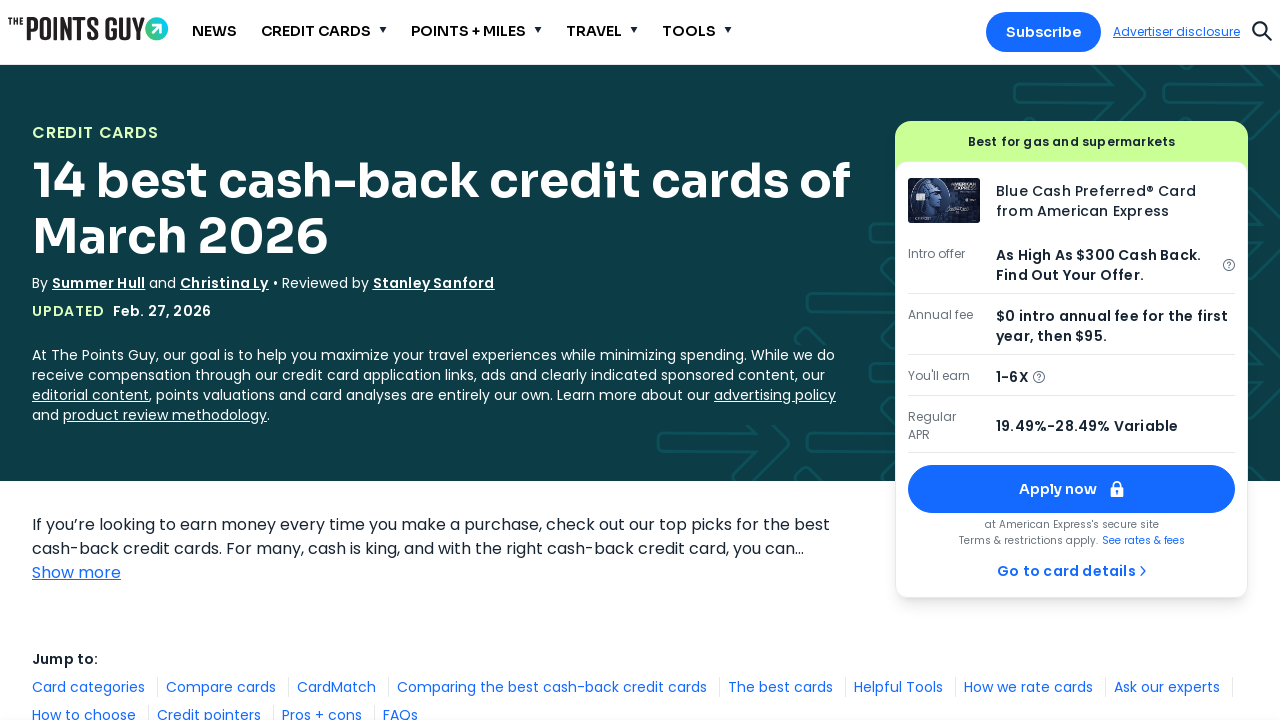

Clicked 'View More' button 1 at (113, 360) on [data-testid="viewMorebutton"] >> nth=0
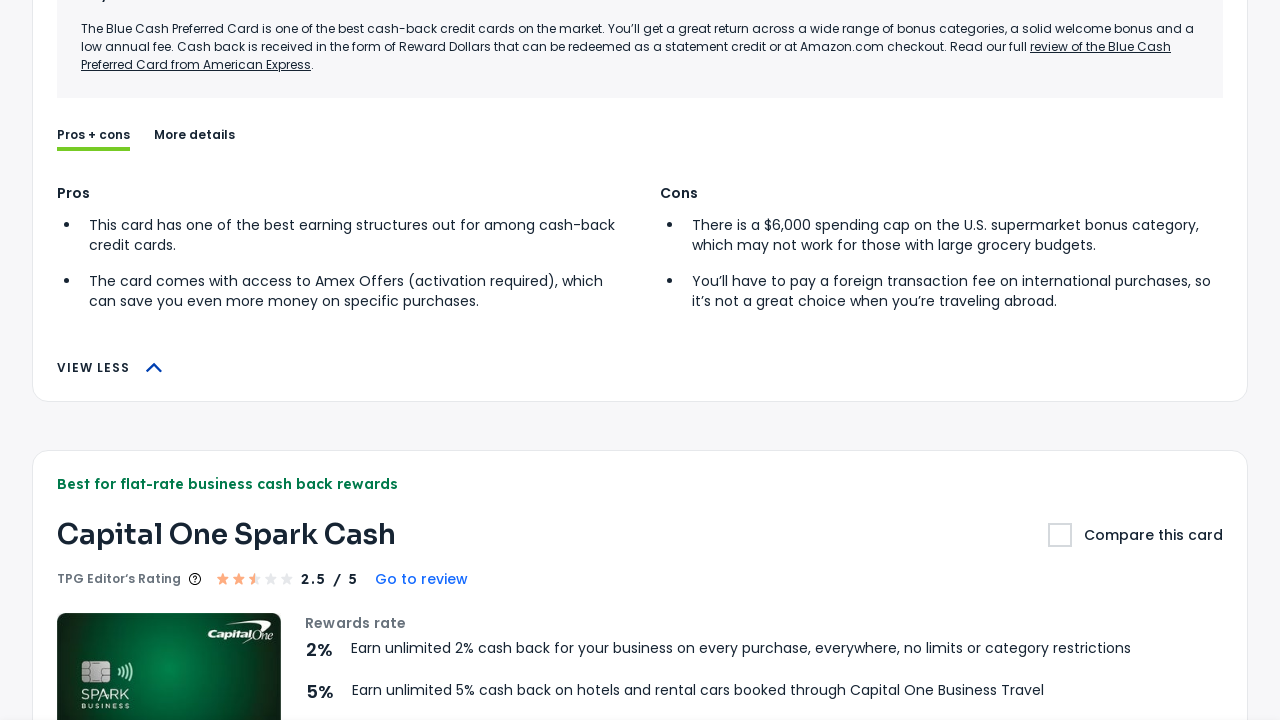

Waited 500ms for card details to expand
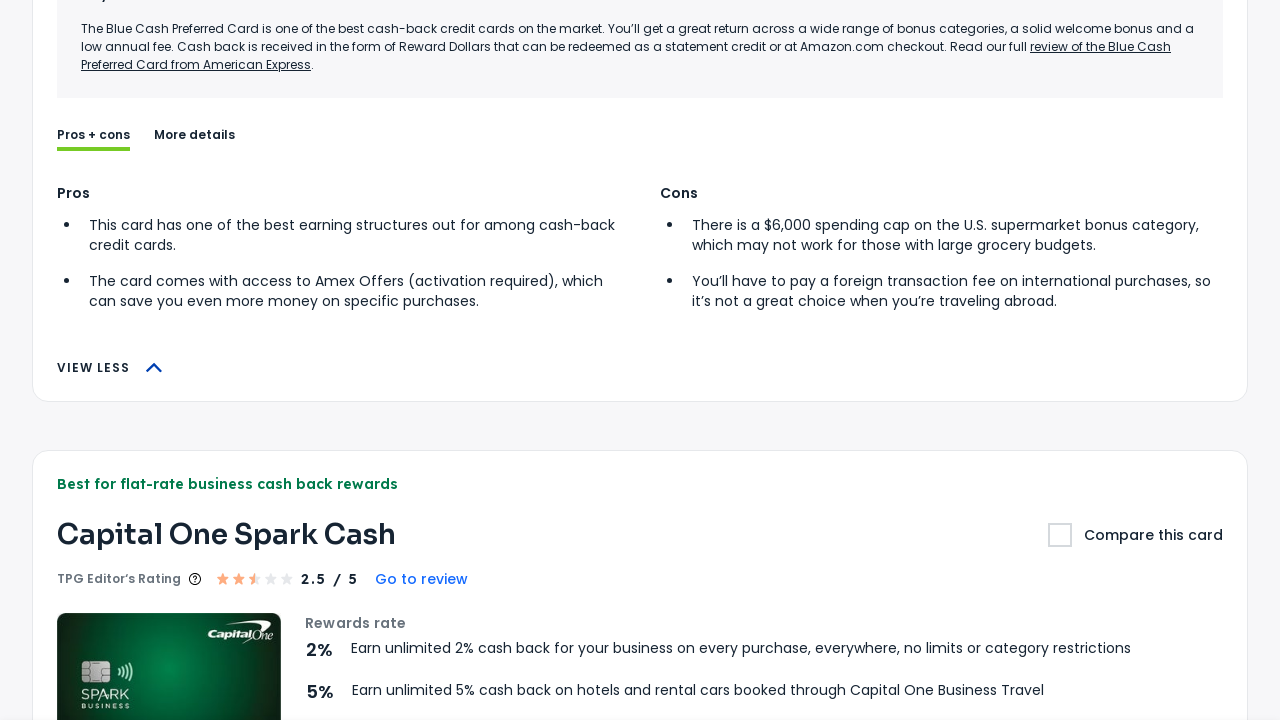

Verified button 1 text changed to 'VIEW LESS'
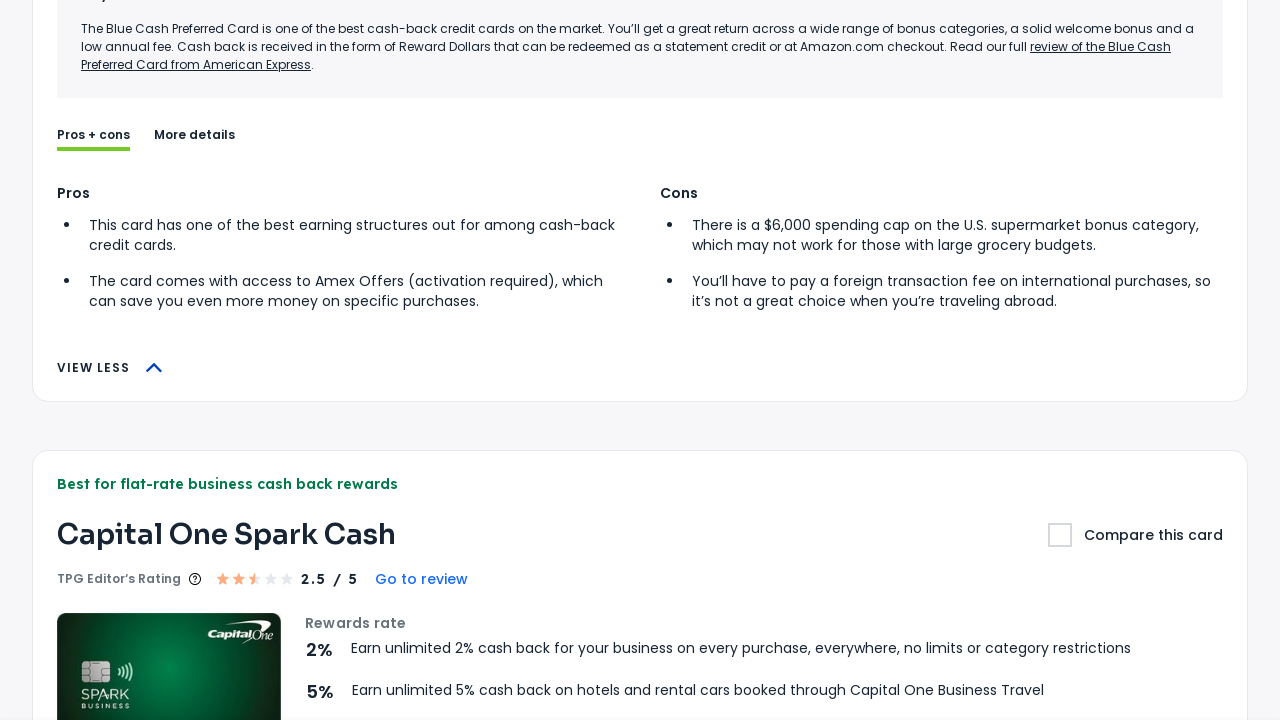

Verified button 2 is enabled
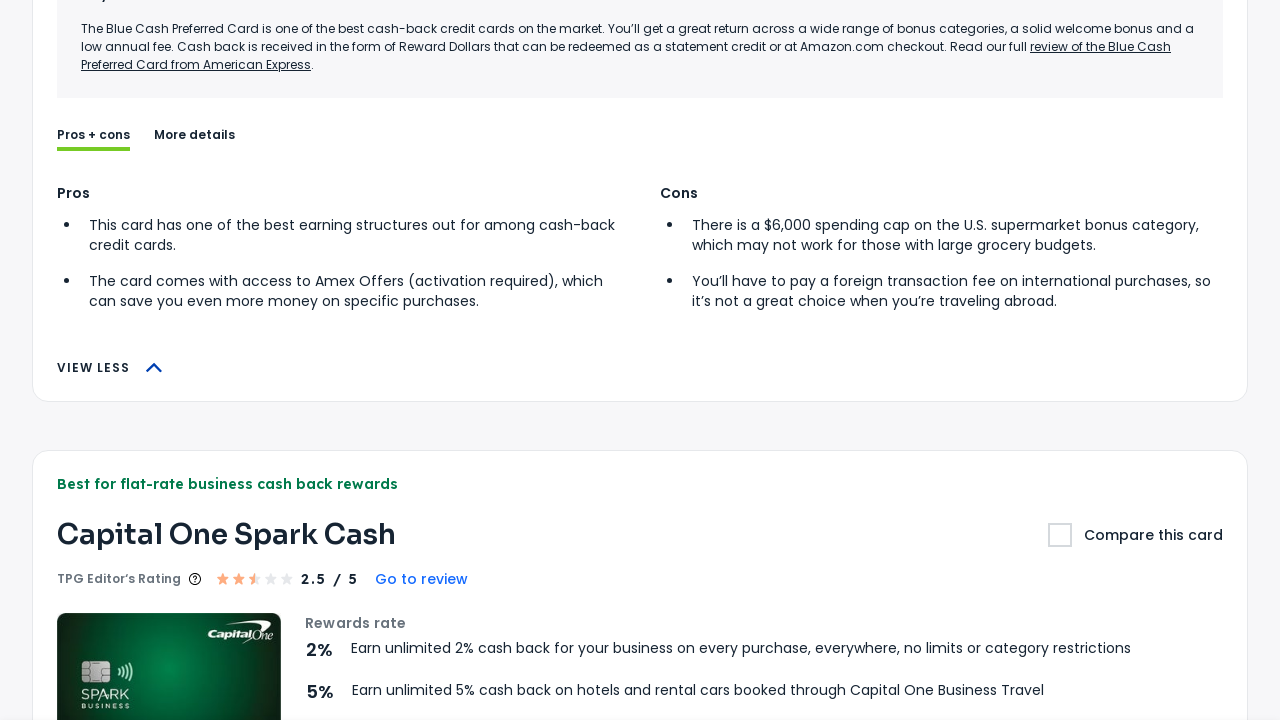

Clicked 'View More' button 2 at (113, 361) on [data-testid="viewMorebutton"] >> nth=1
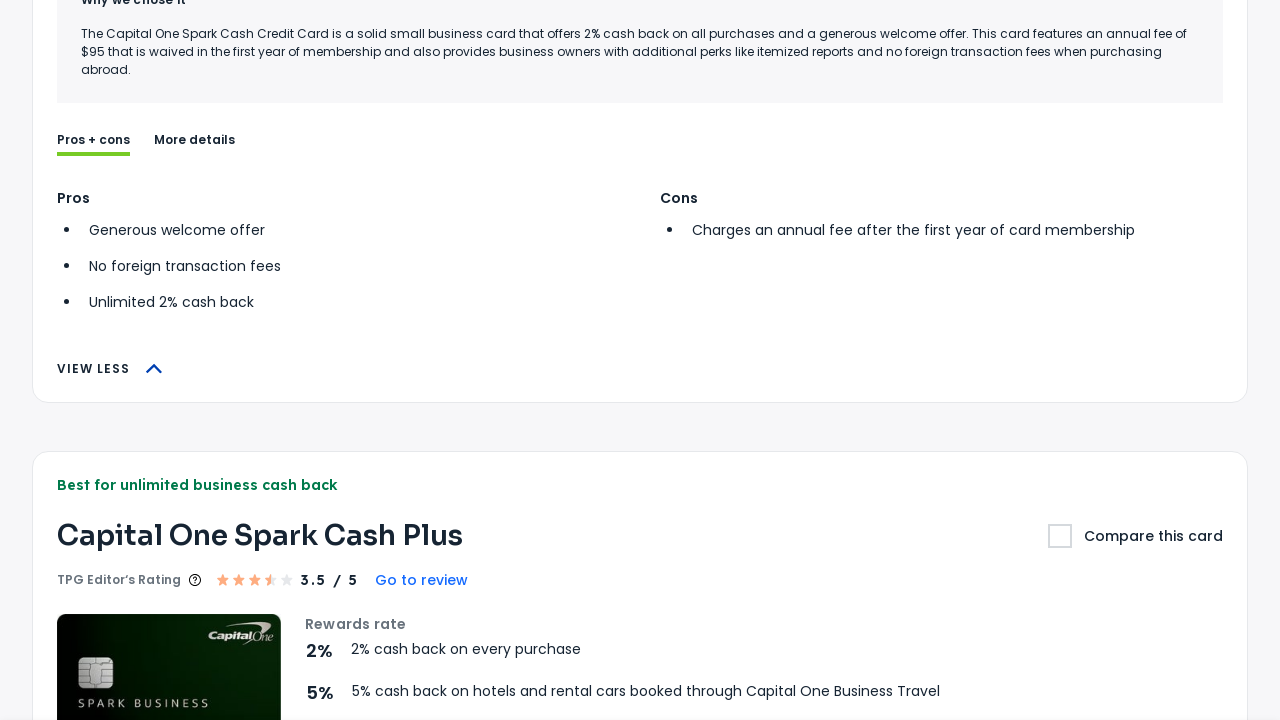

Waited 500ms for card details to expand
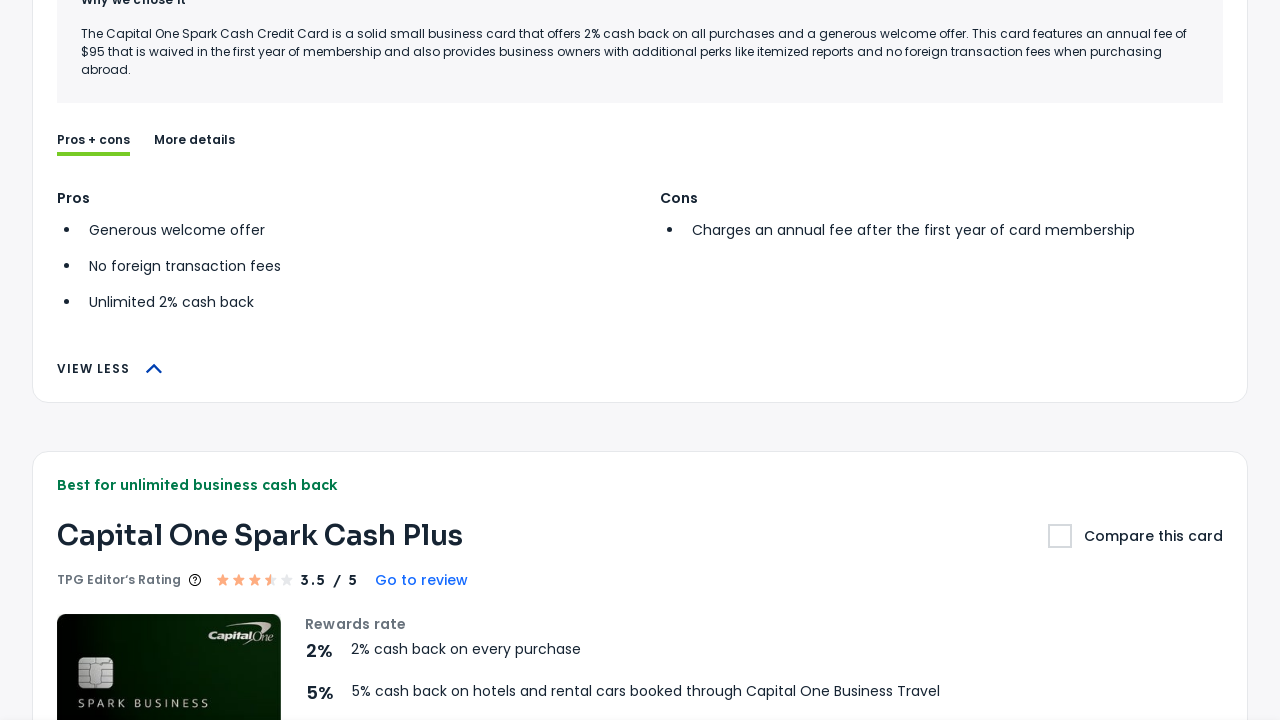

Verified button 2 text changed to 'VIEW LESS'
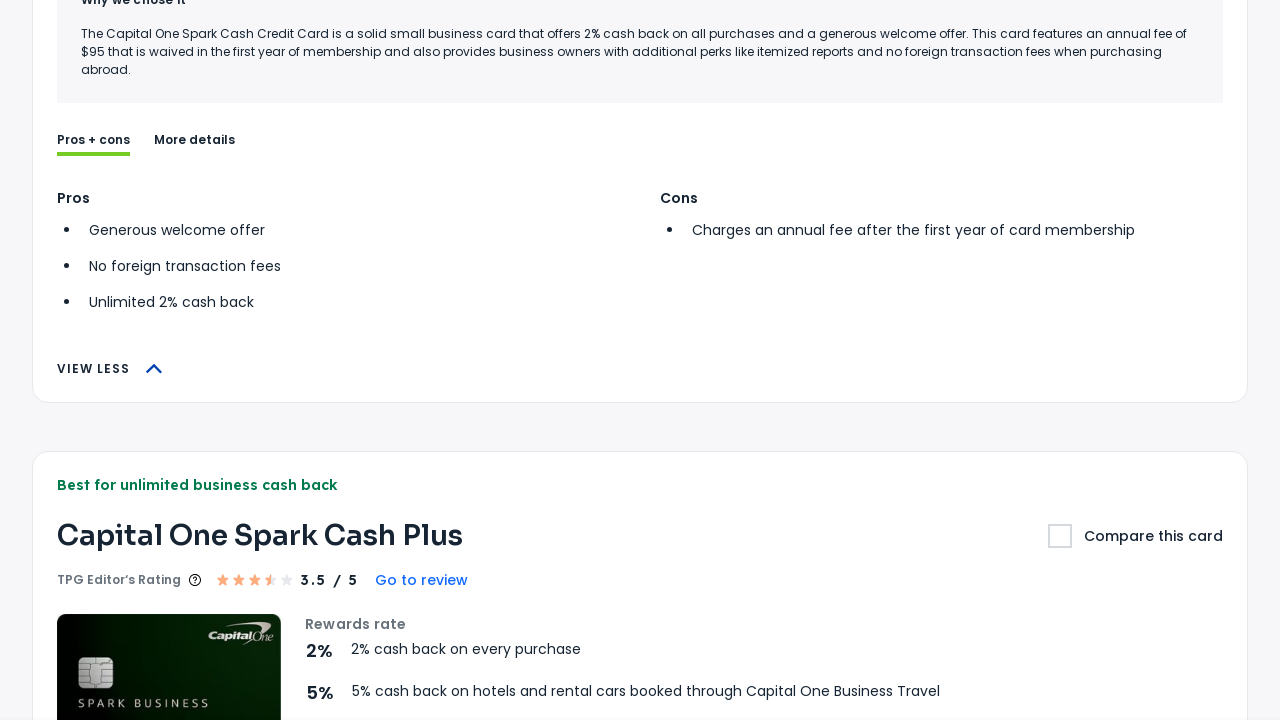

Verified button 3 is enabled
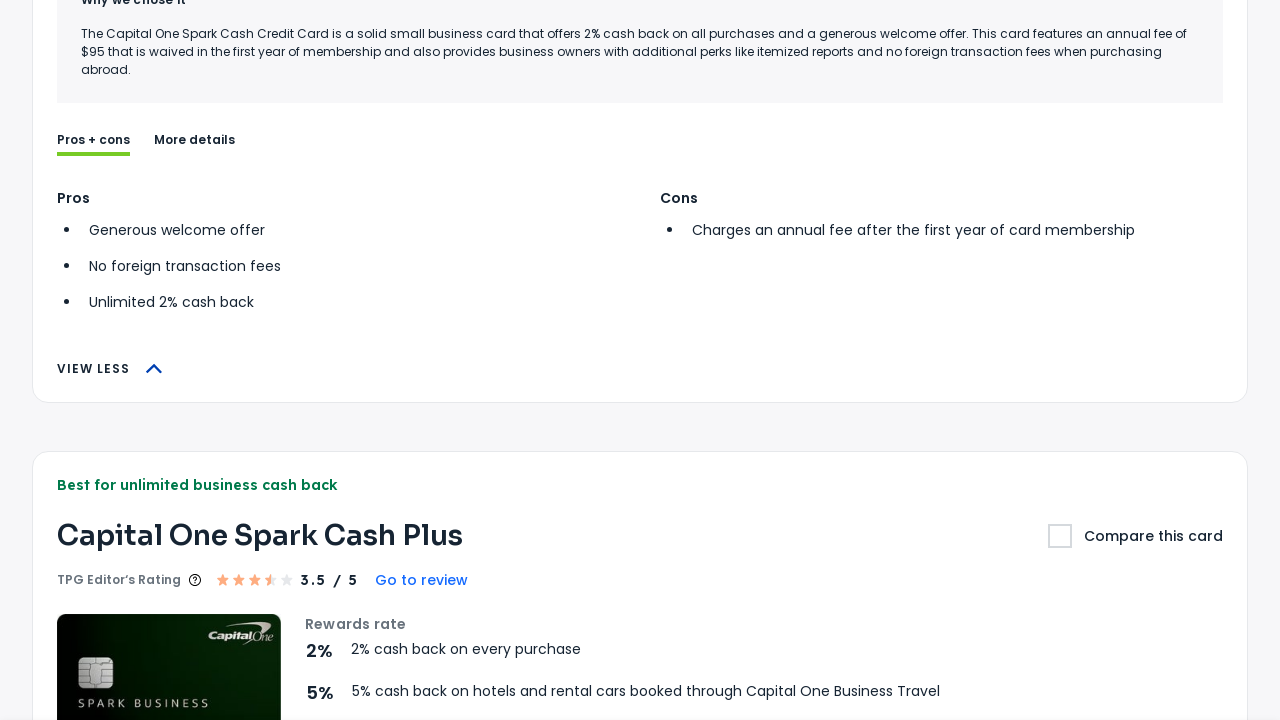

Clicked 'View More' button 3 at (113, 360) on [data-testid="viewMorebutton"] >> nth=2
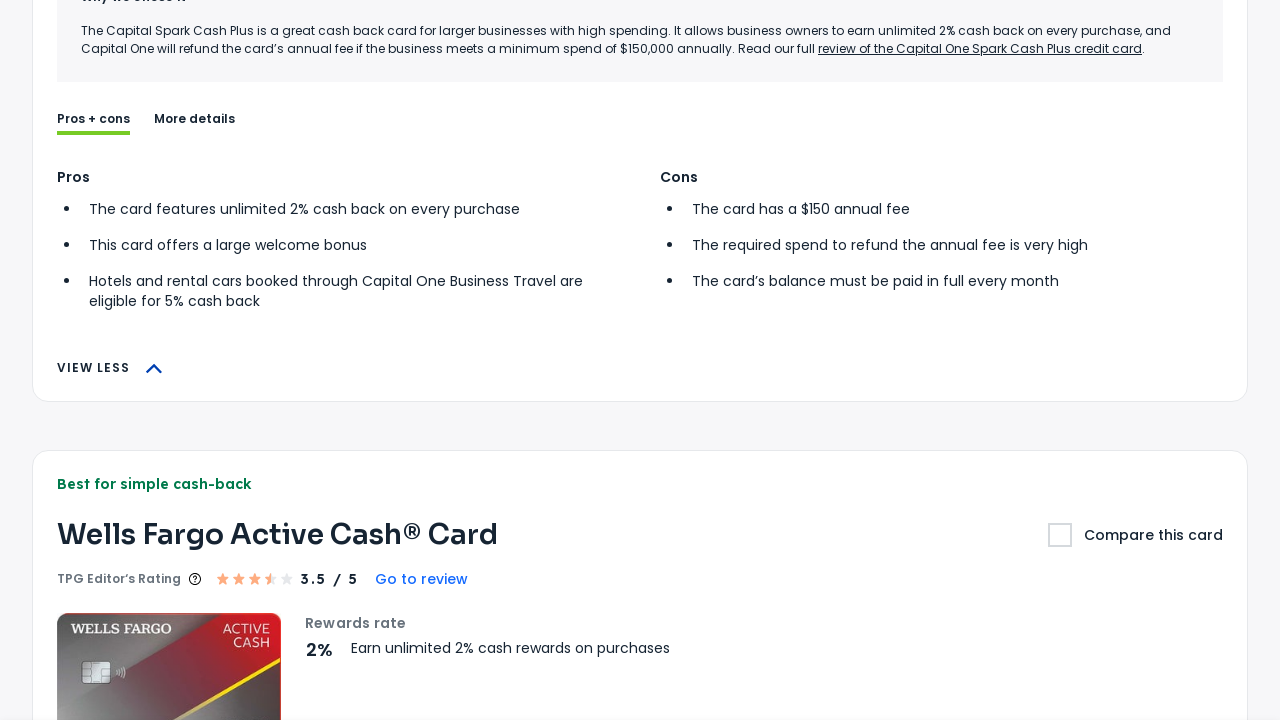

Waited 500ms for card details to expand
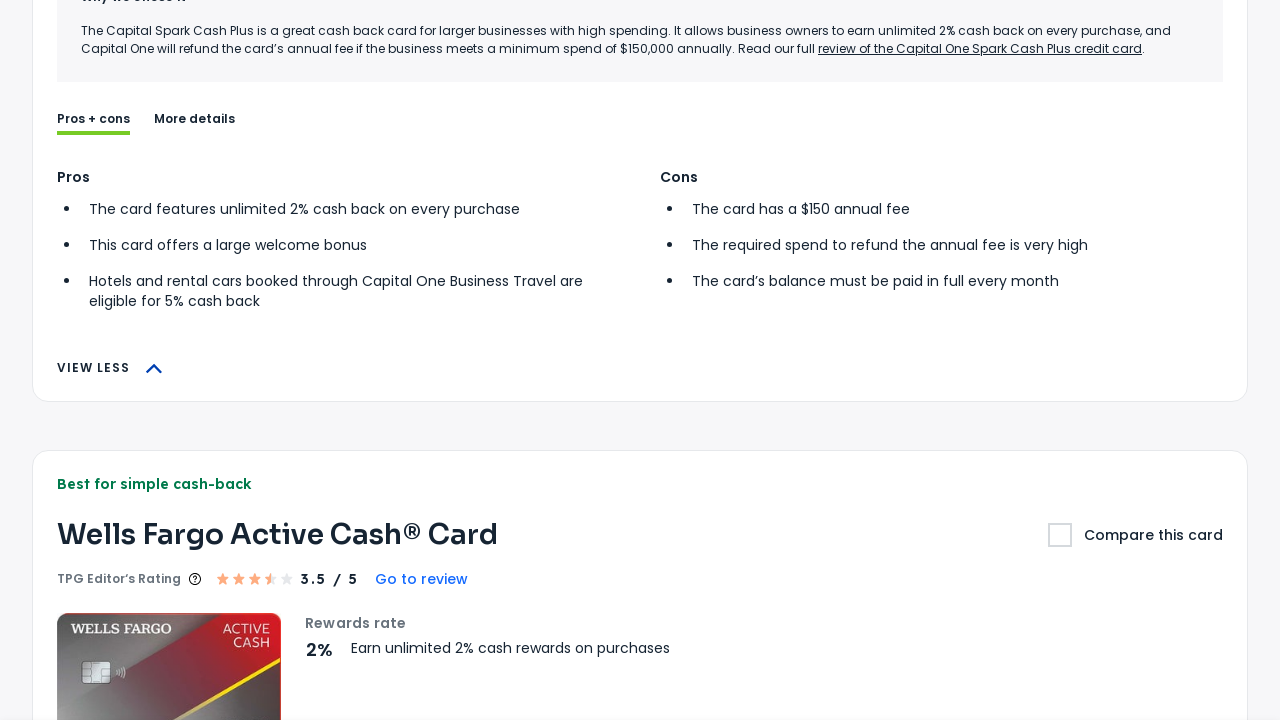

Verified button 3 text changed to 'VIEW LESS'
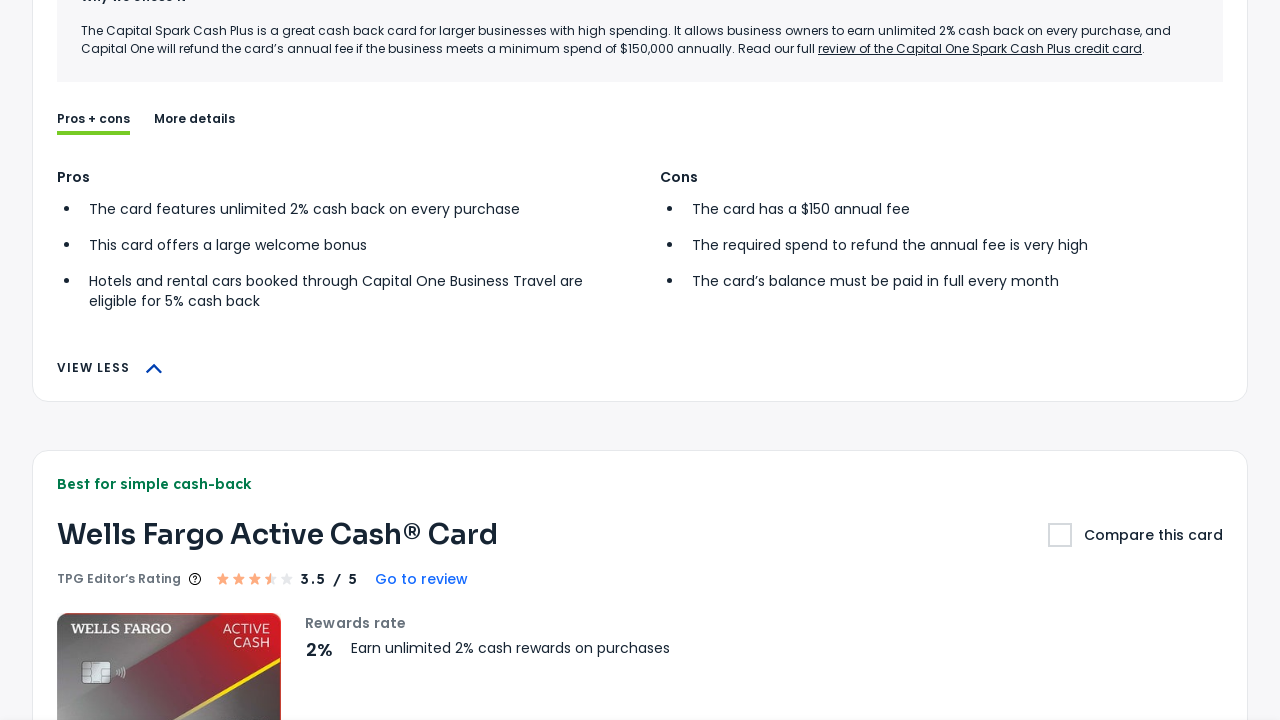

Verified button 4 is enabled
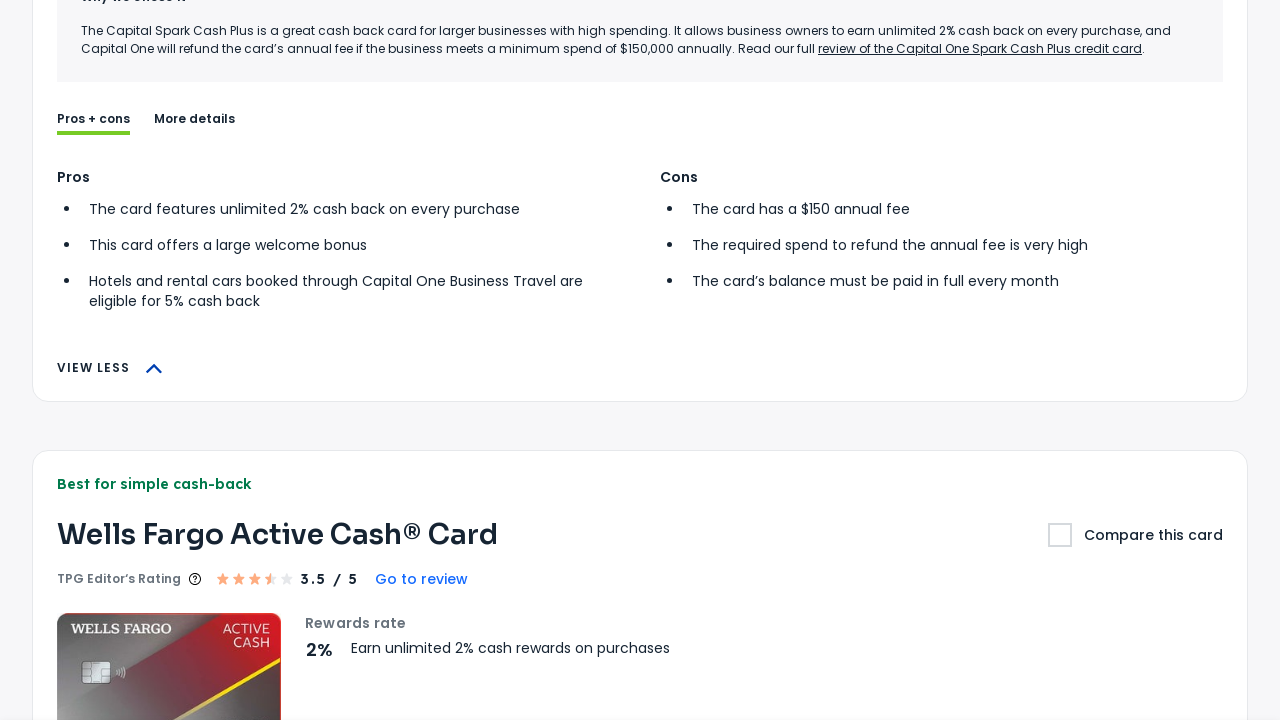

Clicked 'View More' button 4 at (113, 360) on [data-testid="viewMorebutton"] >> nth=3
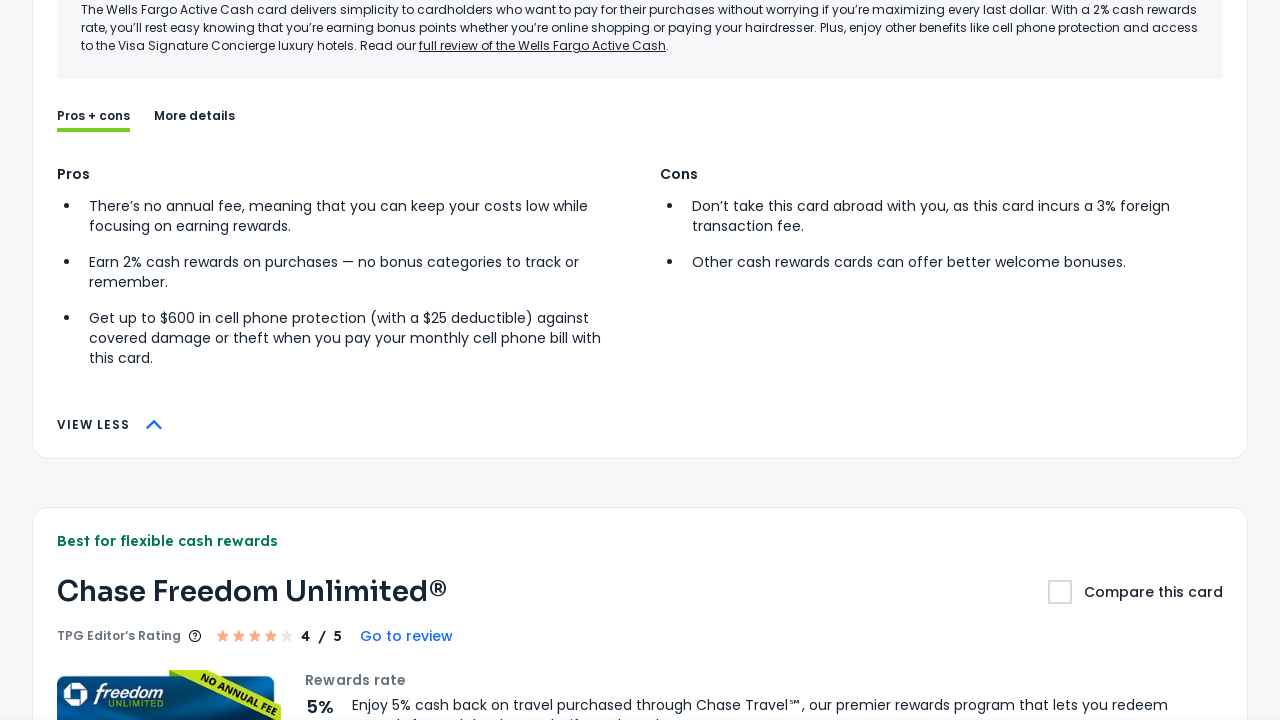

Waited 500ms for card details to expand
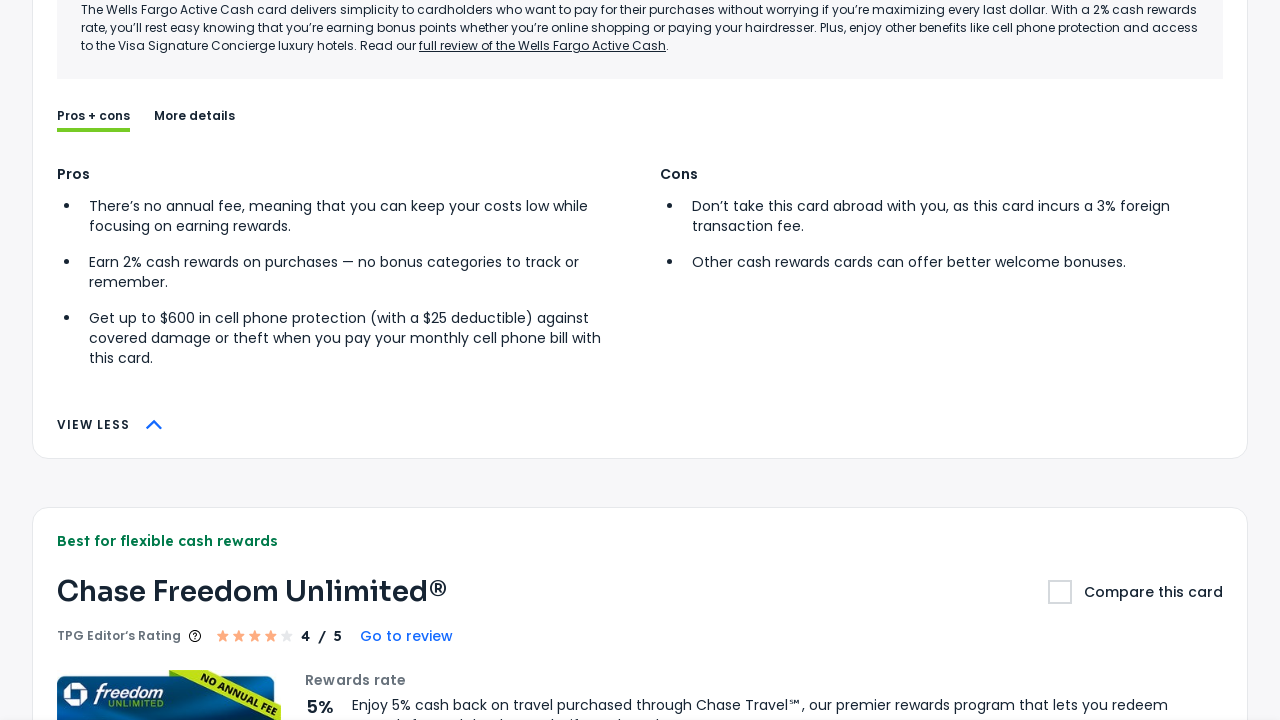

Verified button 4 text changed to 'VIEW LESS'
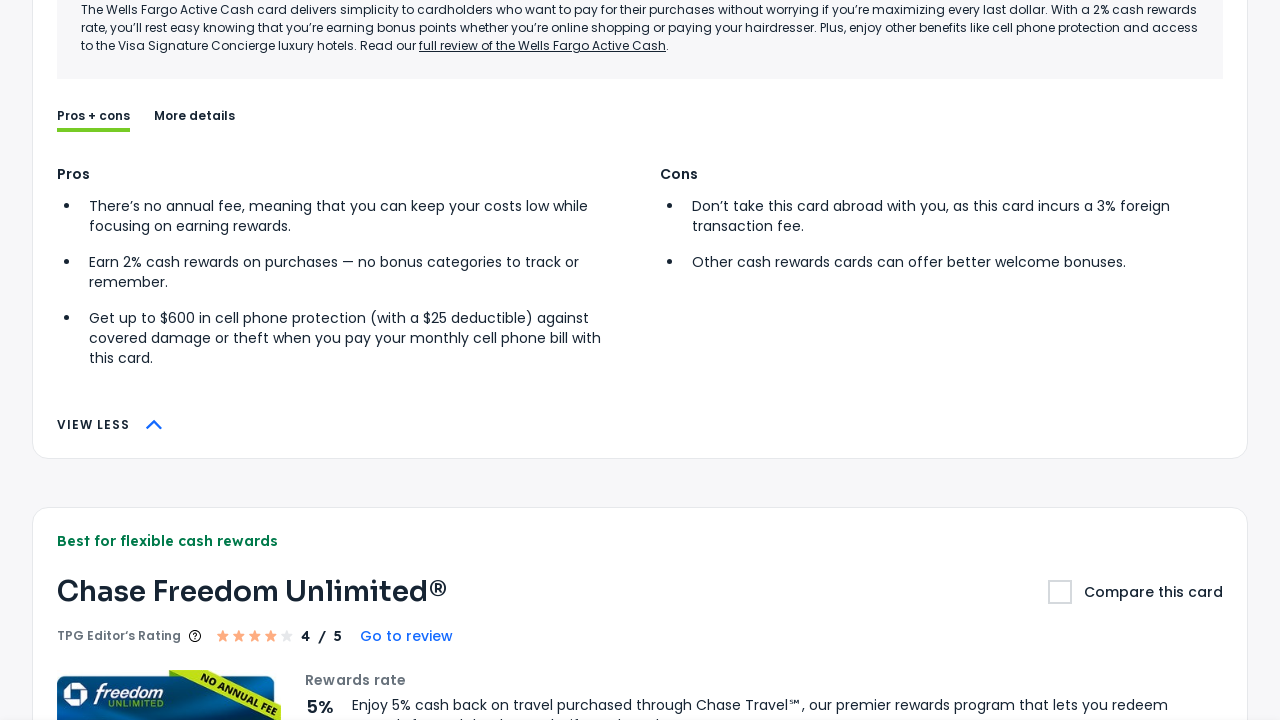

Verified button 5 is enabled
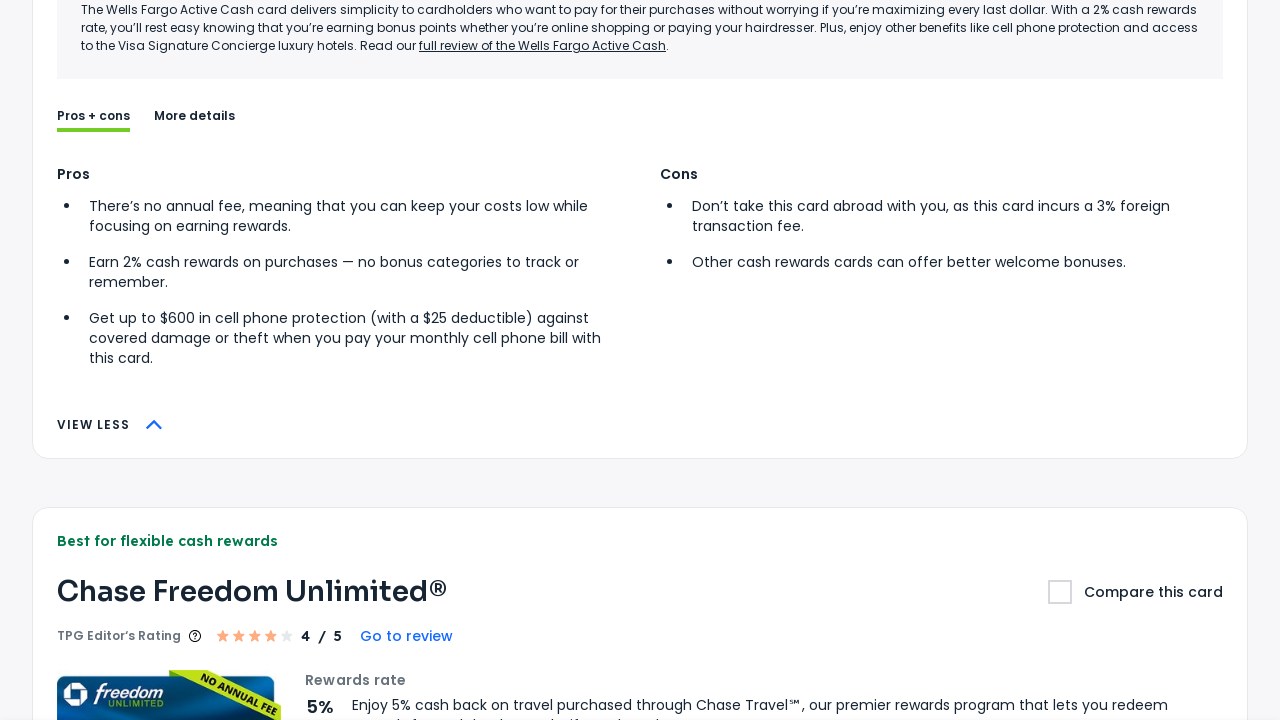

Clicked 'View More' button 5 at (113, 361) on [data-testid="viewMorebutton"] >> nth=4
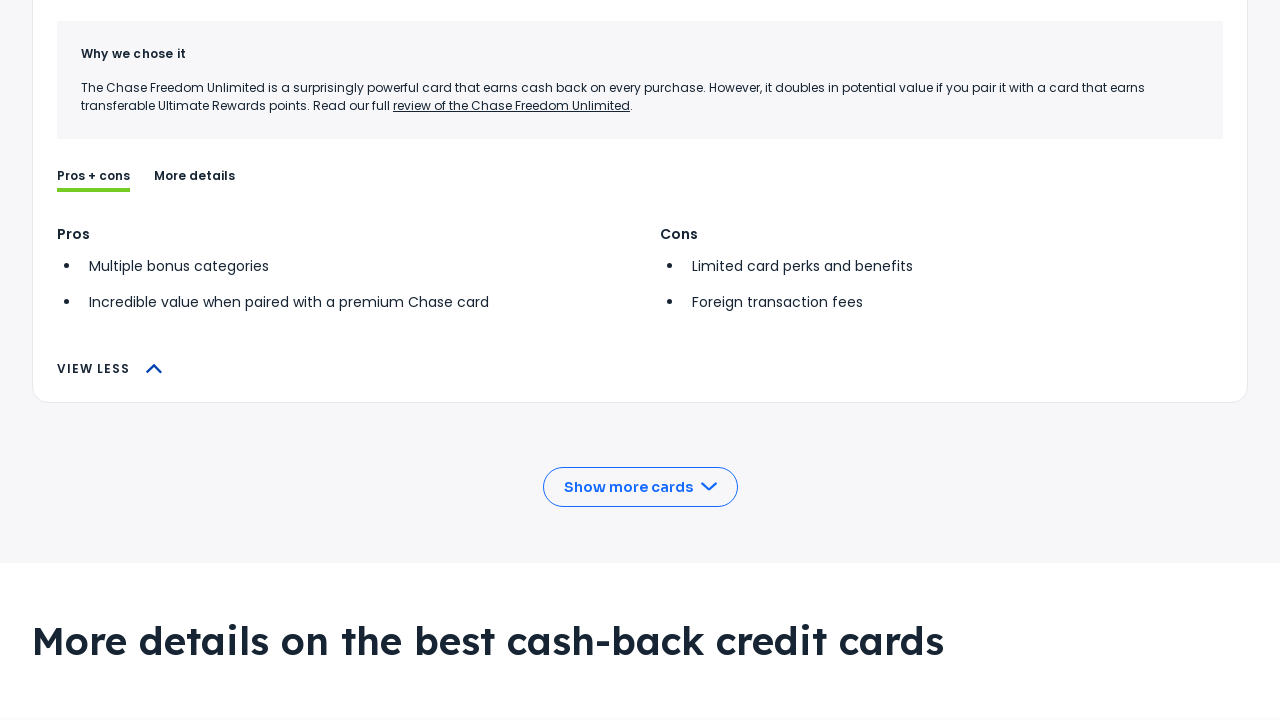

Waited 500ms for card details to expand
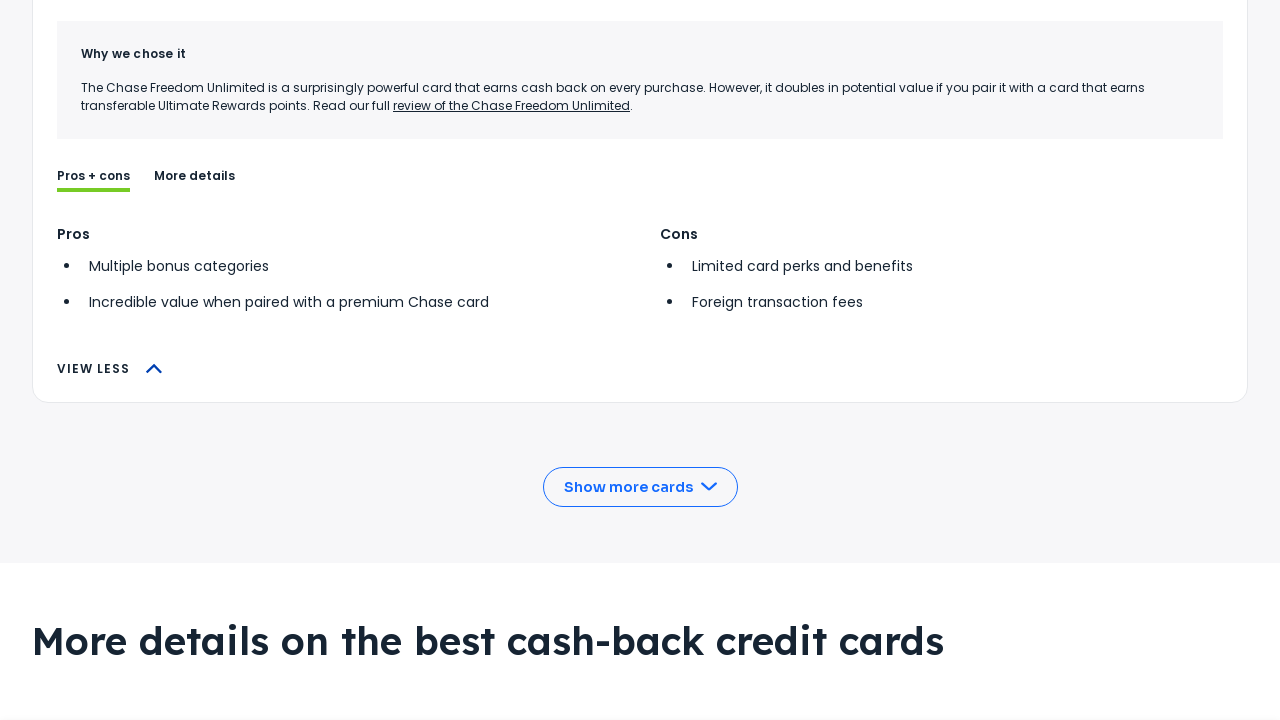

Verified button 5 text changed to 'VIEW LESS'
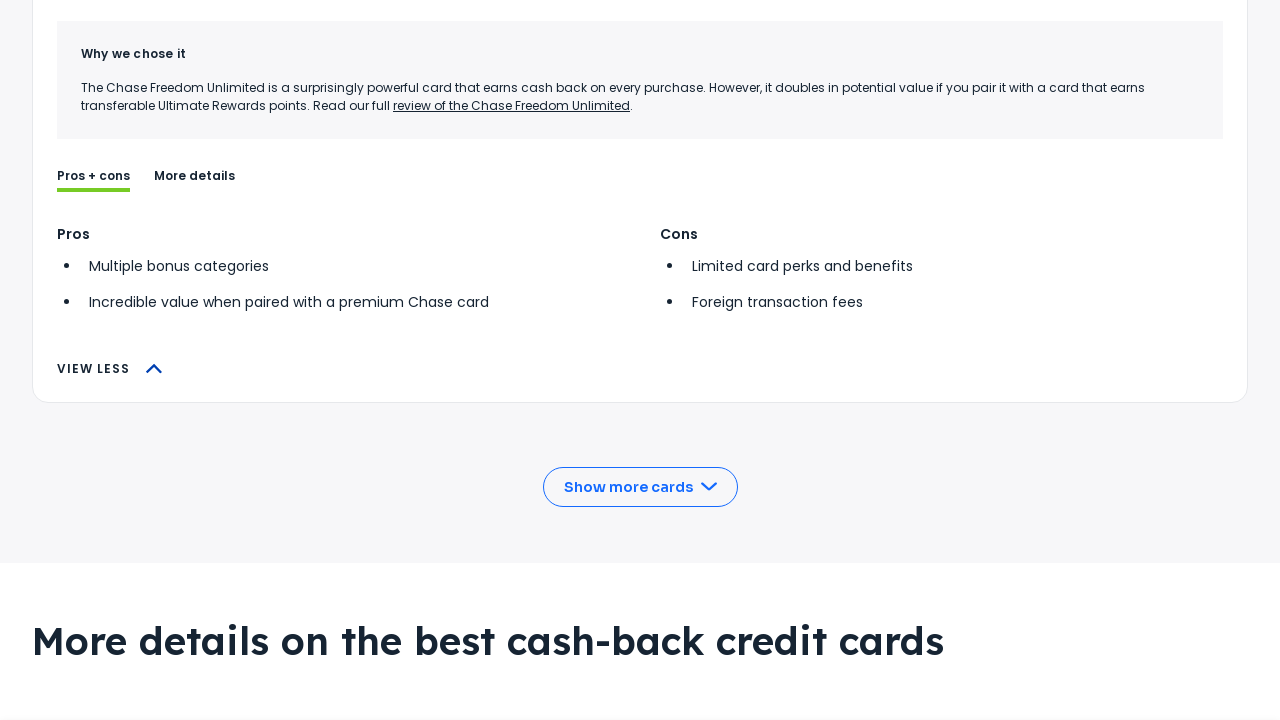

Verified all cards expanded - 0 'View More' buttons remaining
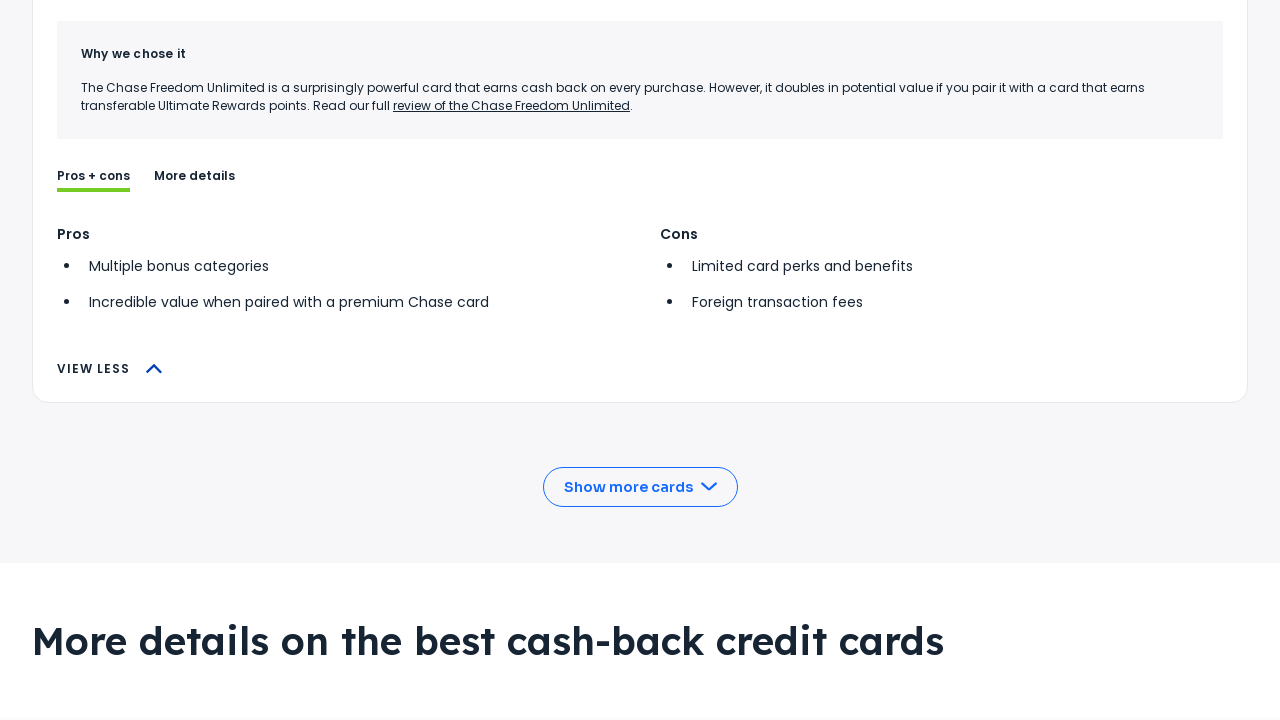

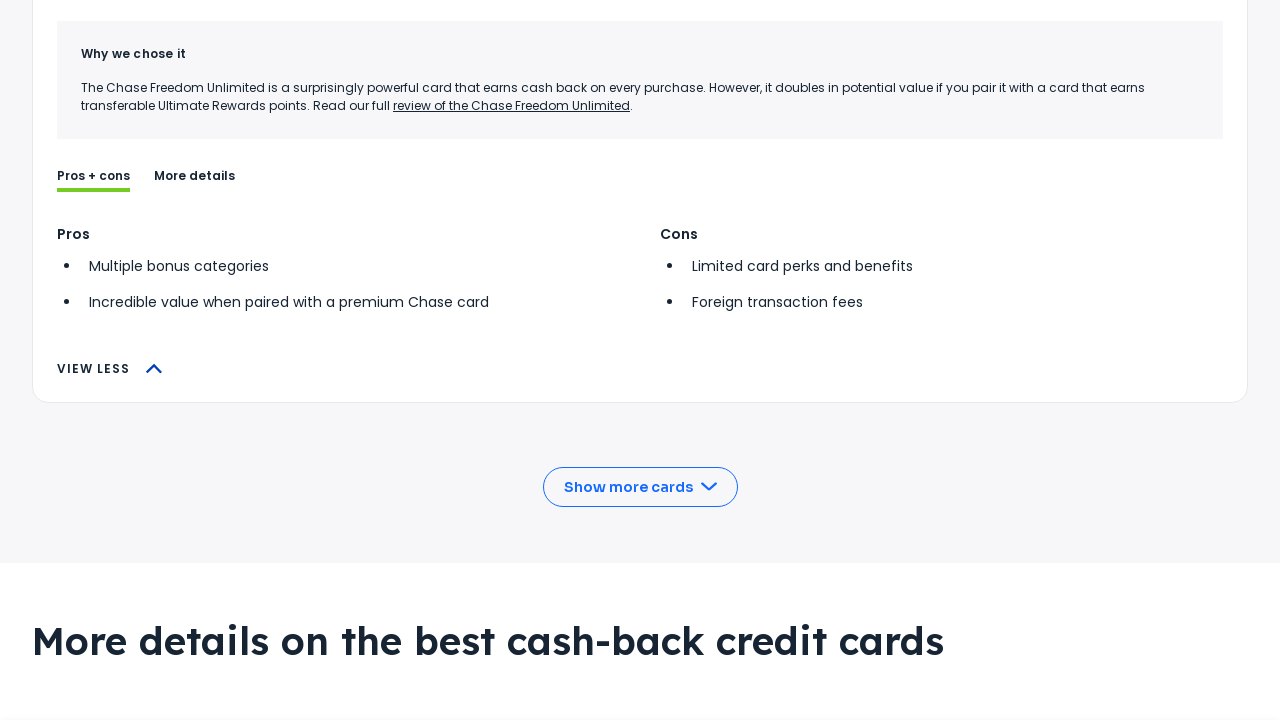